Navigates to the Rahul Shetty Academy Selenium Practice page with a macbook-13 viewport size

Starting URL: https://rahulshettyacademy.com/seleniumPractise/#/

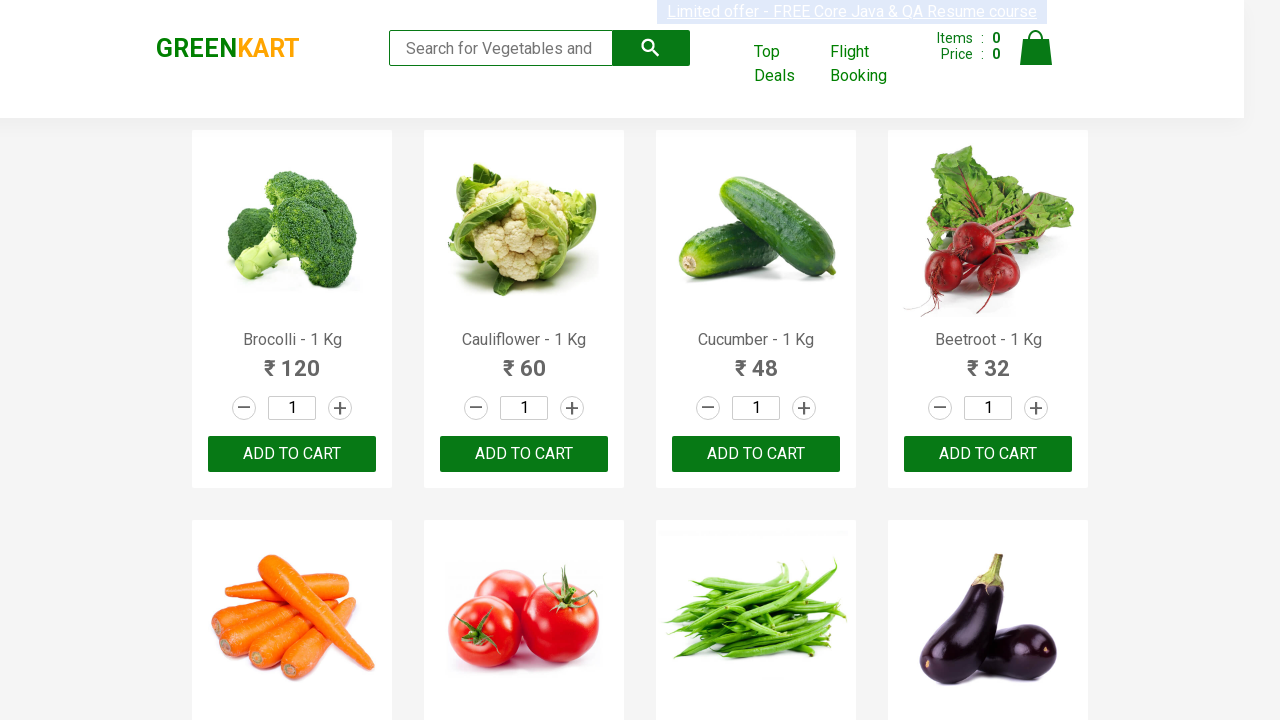

Set viewport size to macbook-13 dimensions (1280x800)
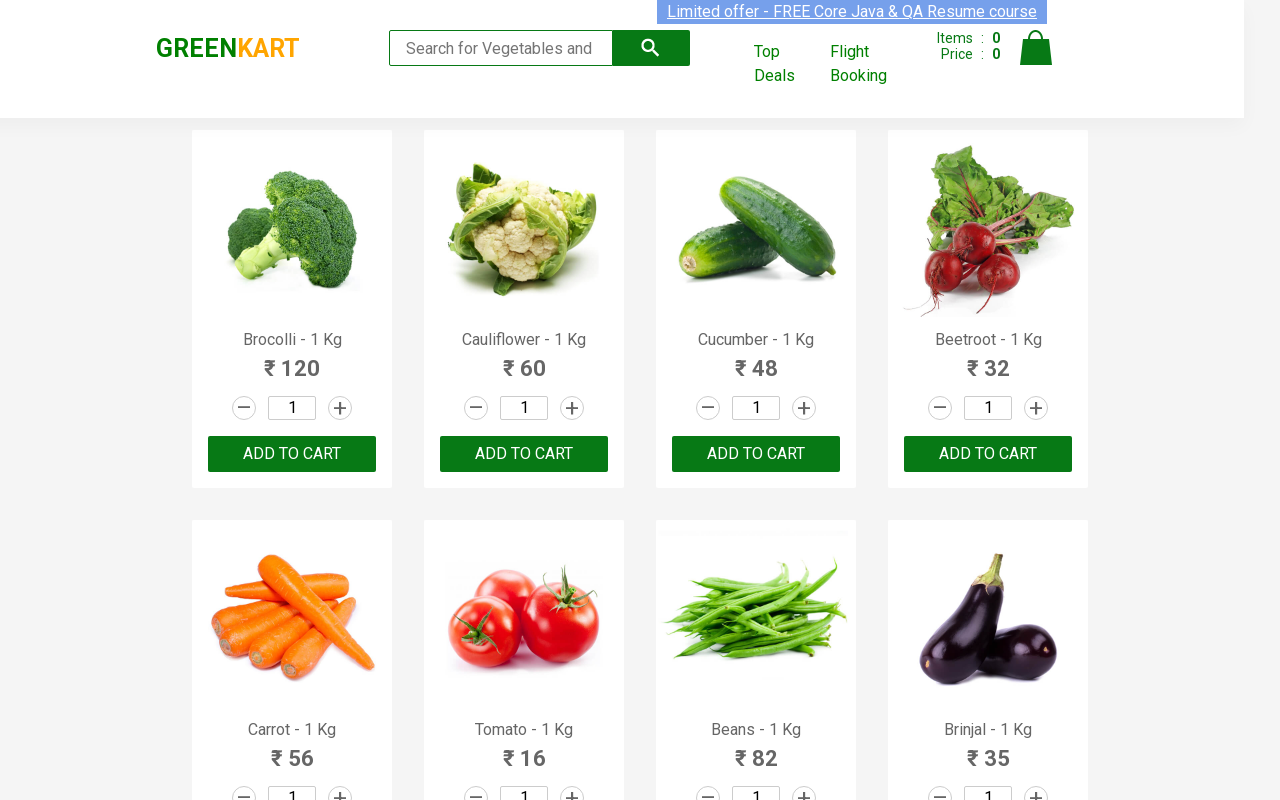

Waited for page to reach networkidle state - Rahul Shetty Academy Selenium Practice page fully loaded
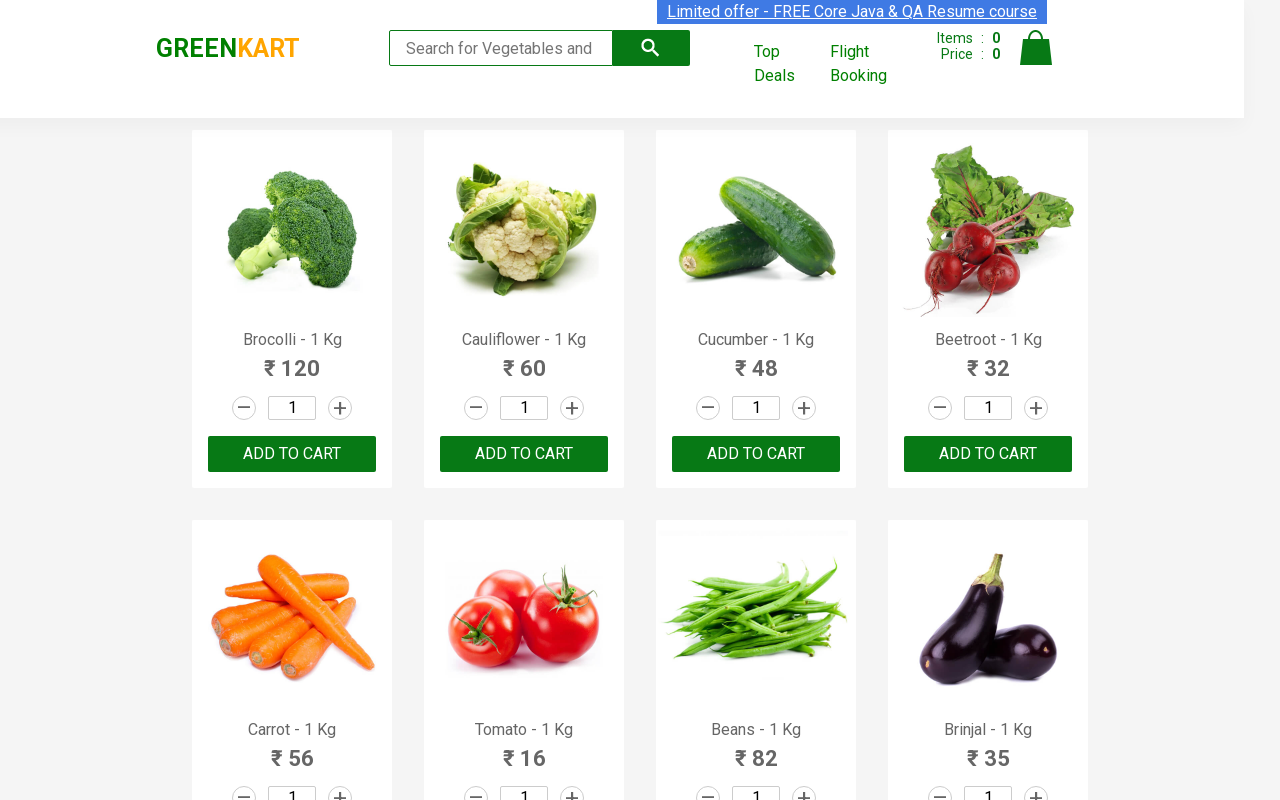

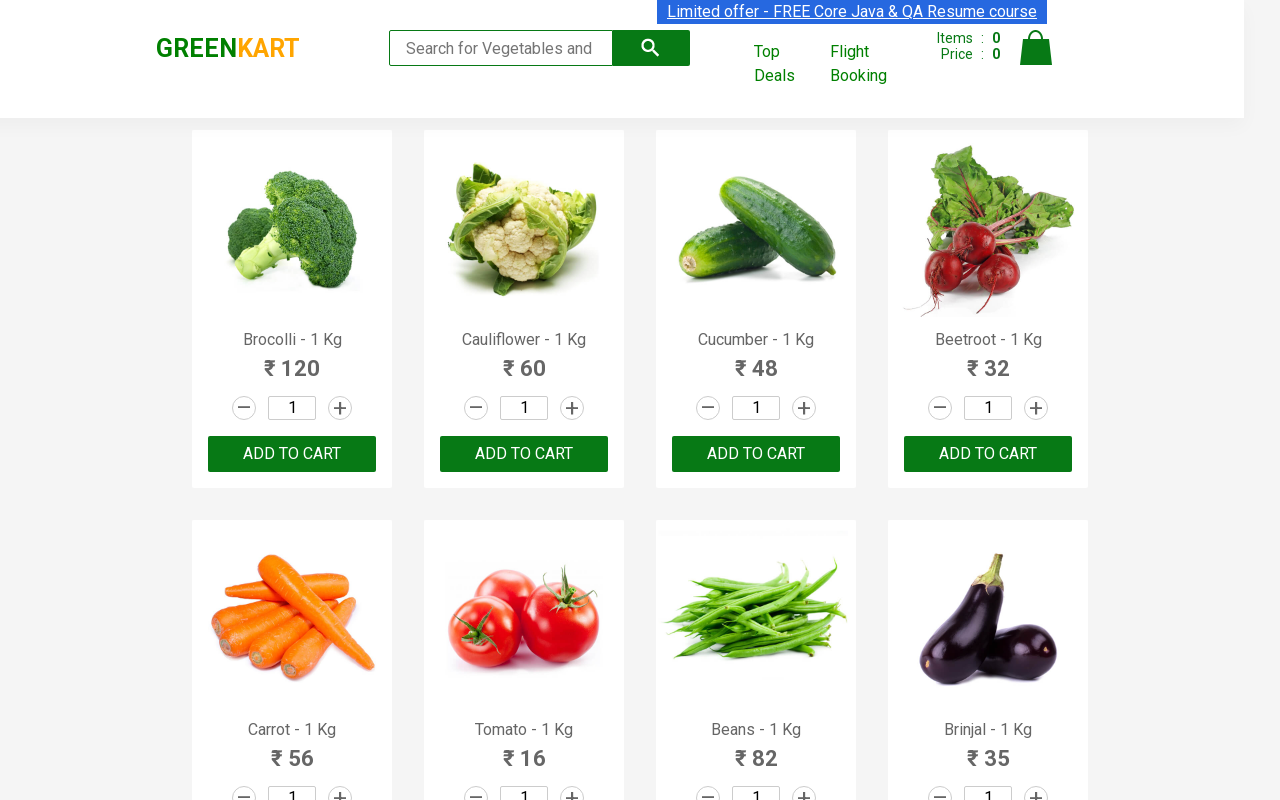